Tests e-commerce cart functionality by adding specific products (Capsicum, Mushroom, Pumpkin, Banana, Cashews) to the cart, proceeding to checkout, and applying a promo code to verify discount application.

Starting URL: https://rahulshettyacademy.com/seleniumPractise/#/

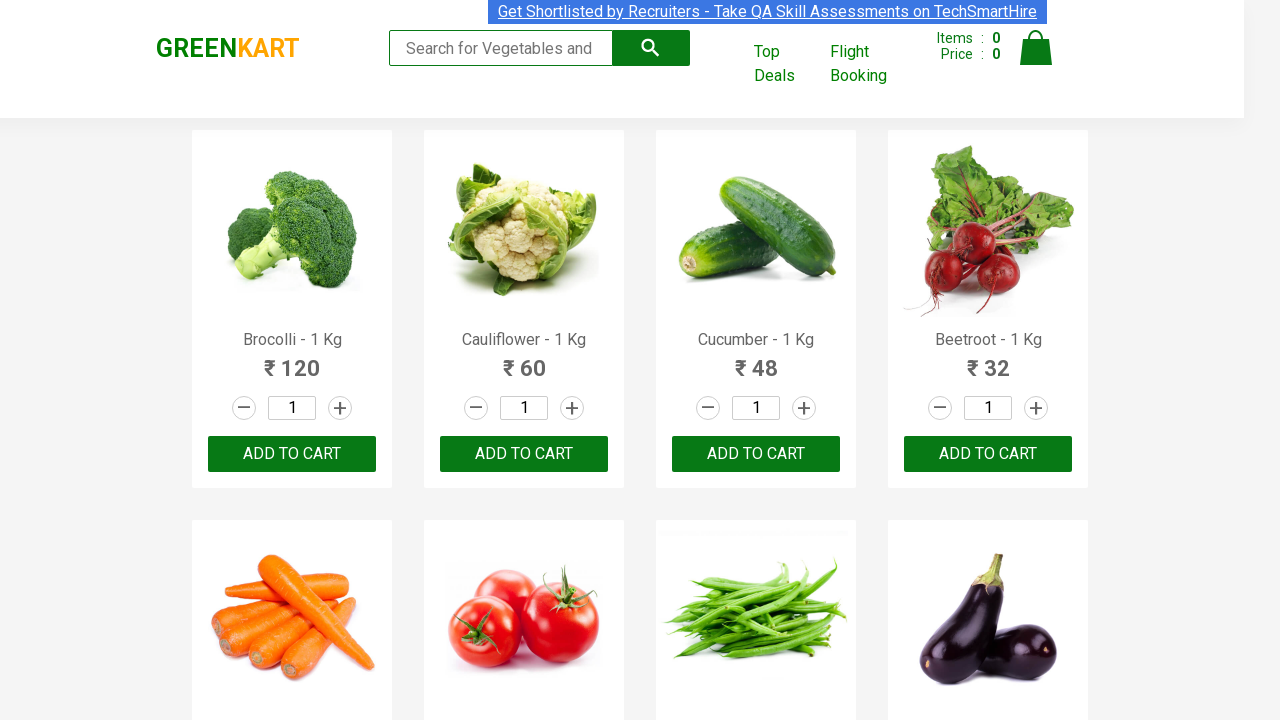

Waited for product names to load on the page
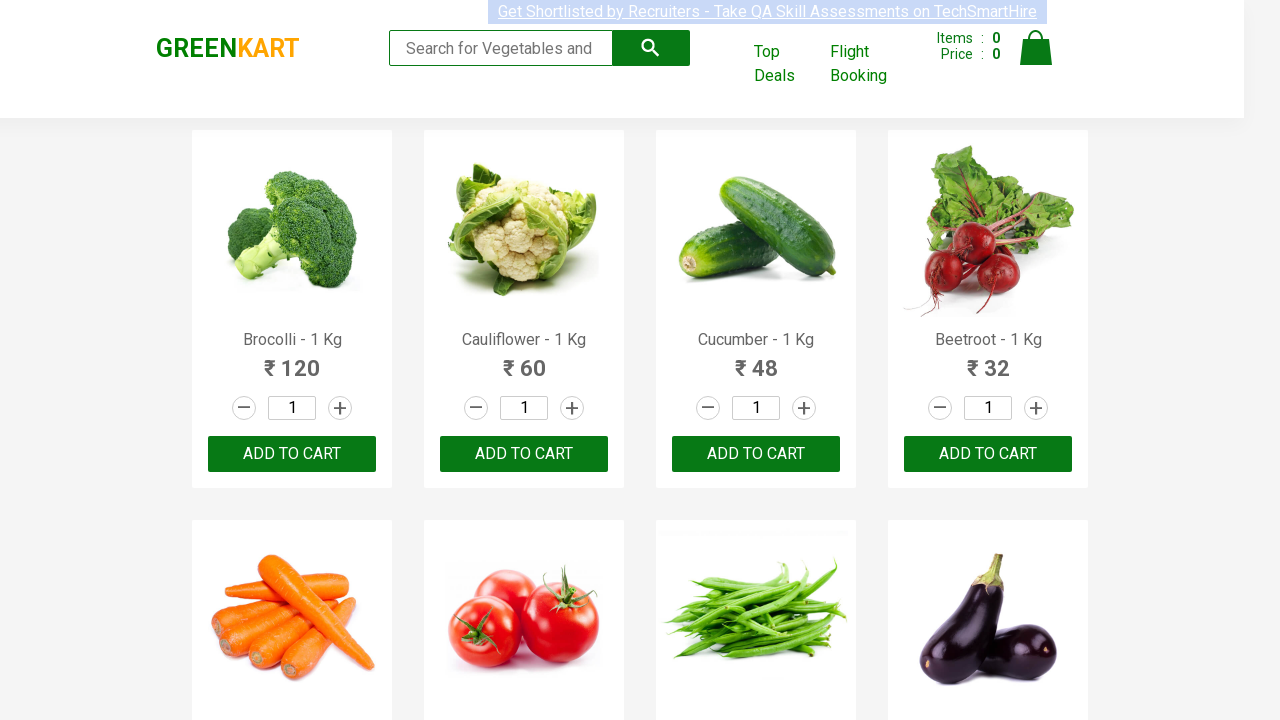

Retrieved all product name elements from the page
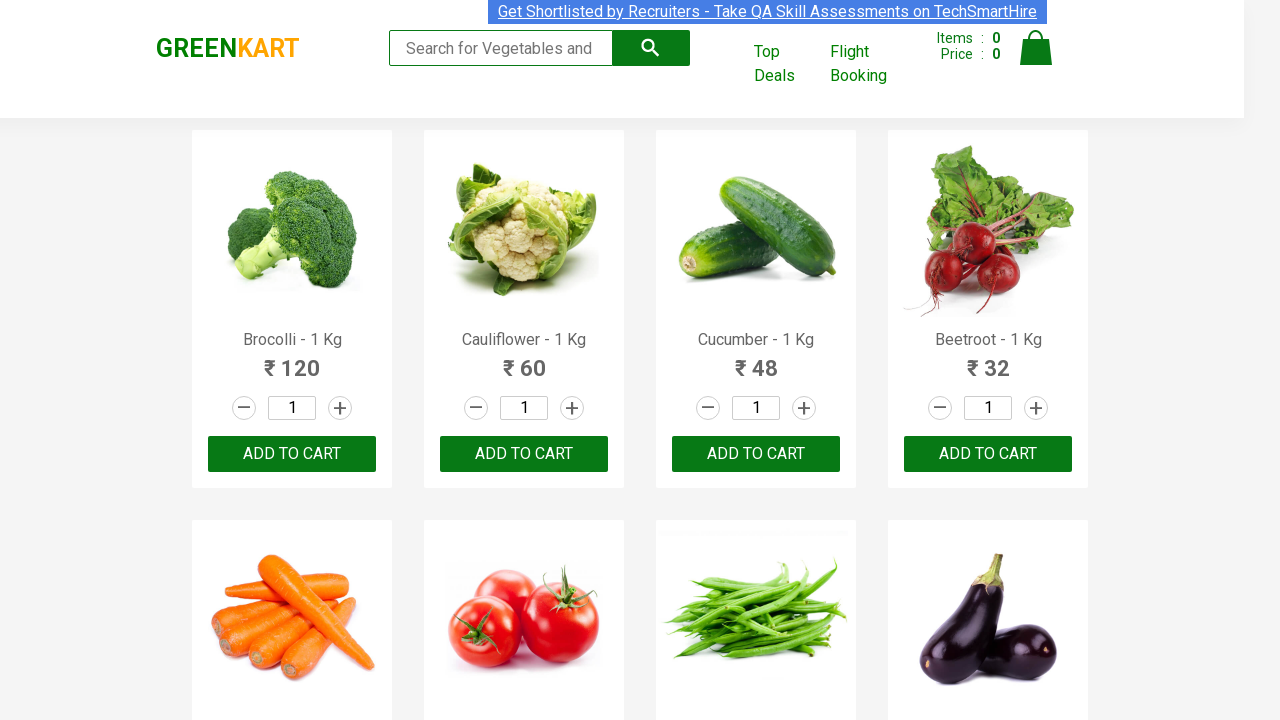

Retrieved all 'Add to Cart' buttons from the page
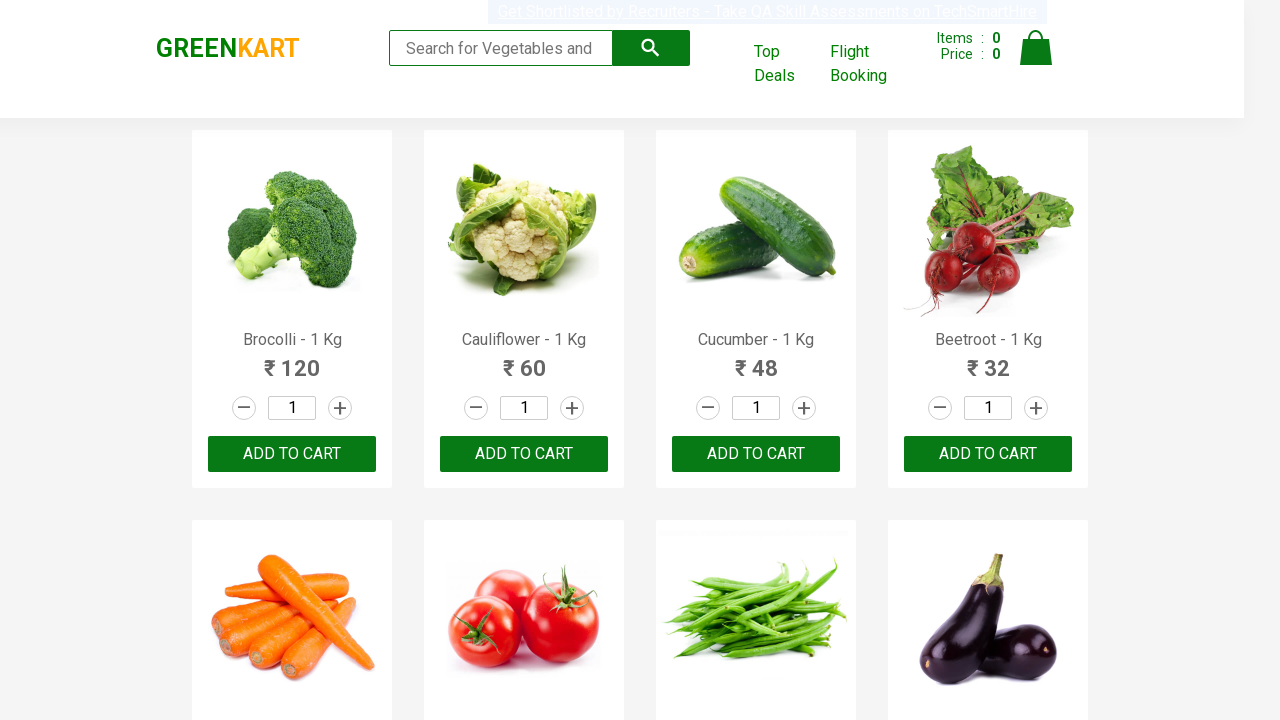

Added 'Capsicum' to cart (1/5)
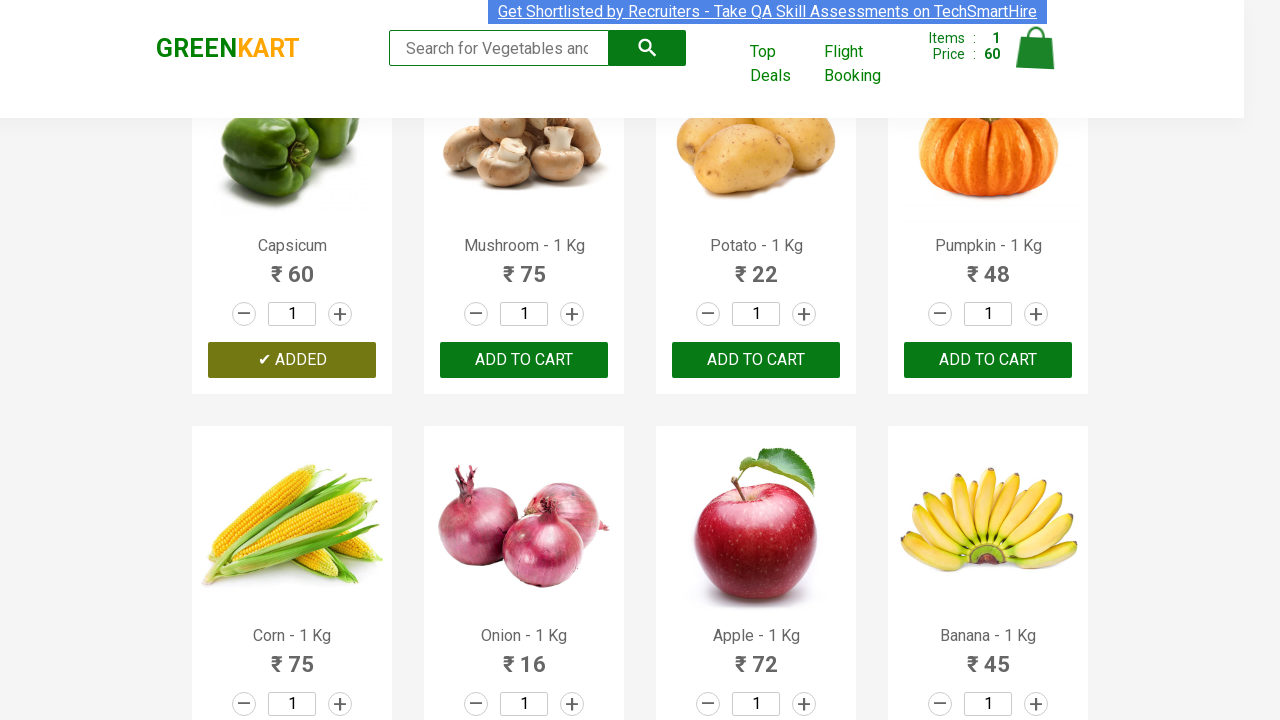

Added 'Mushroom' to cart (2/5)
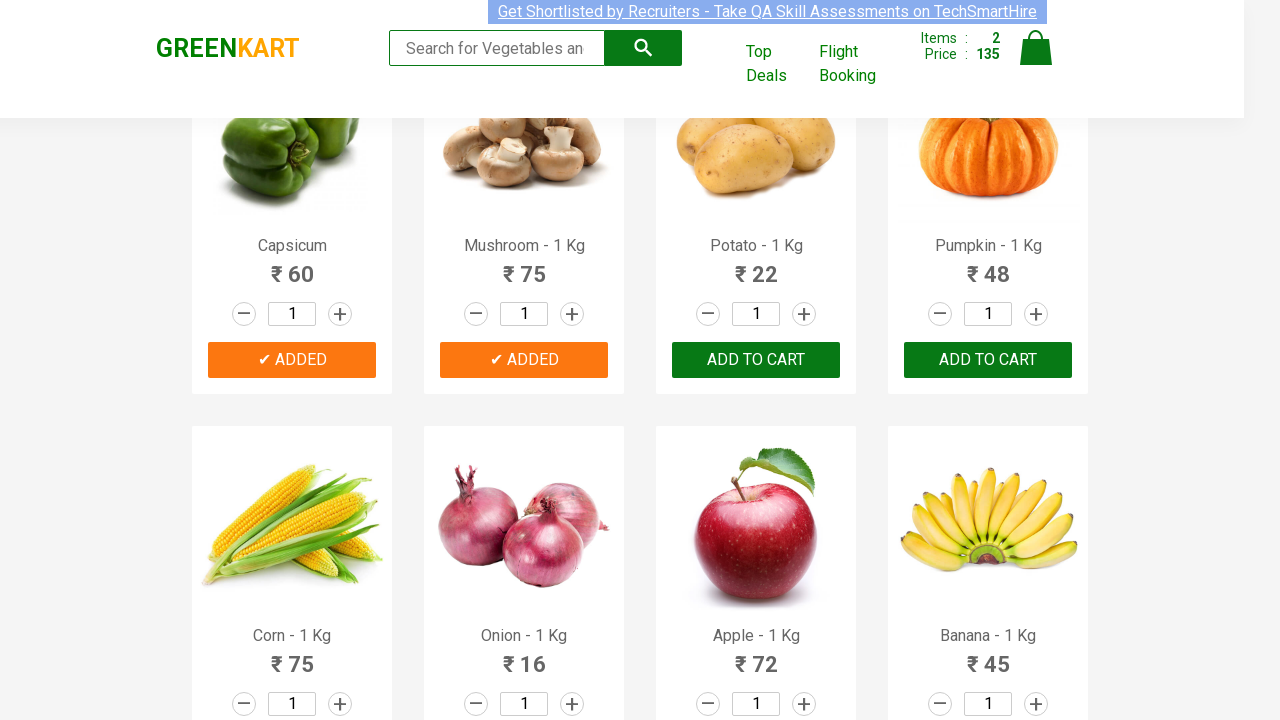

Added 'Pumpkin' to cart (3/5)
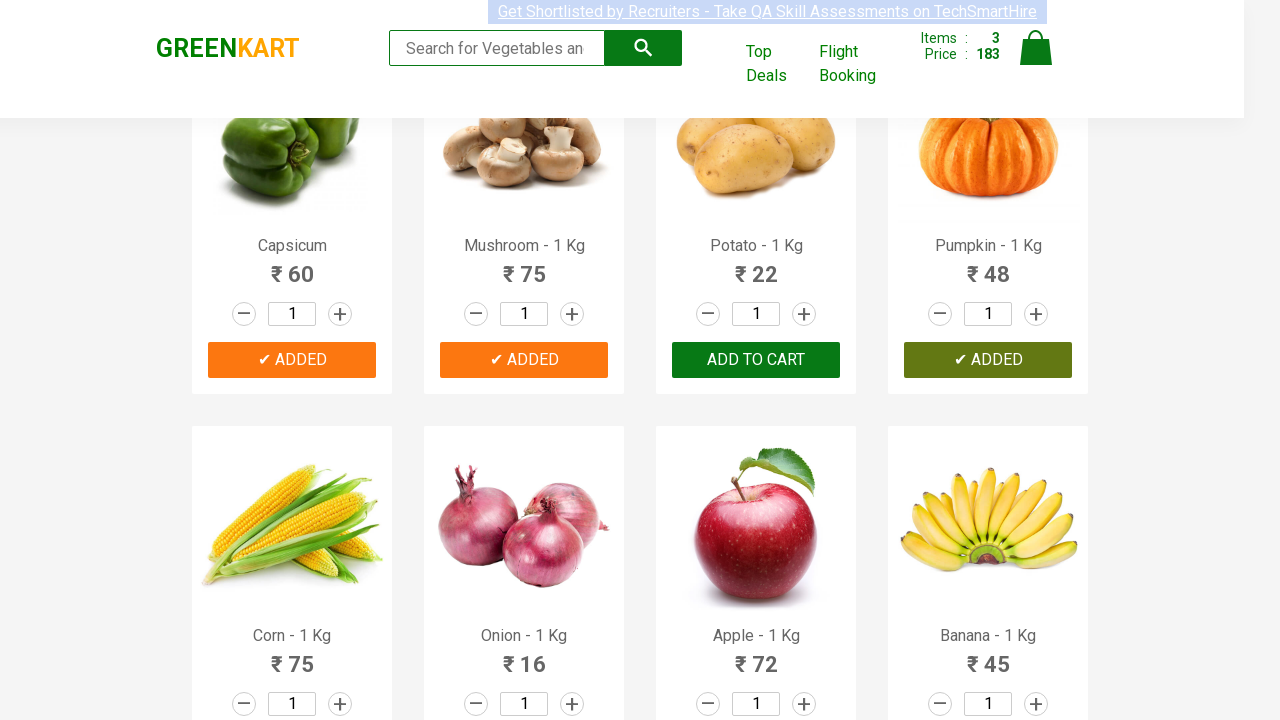

Added 'Banana' to cart (4/5)
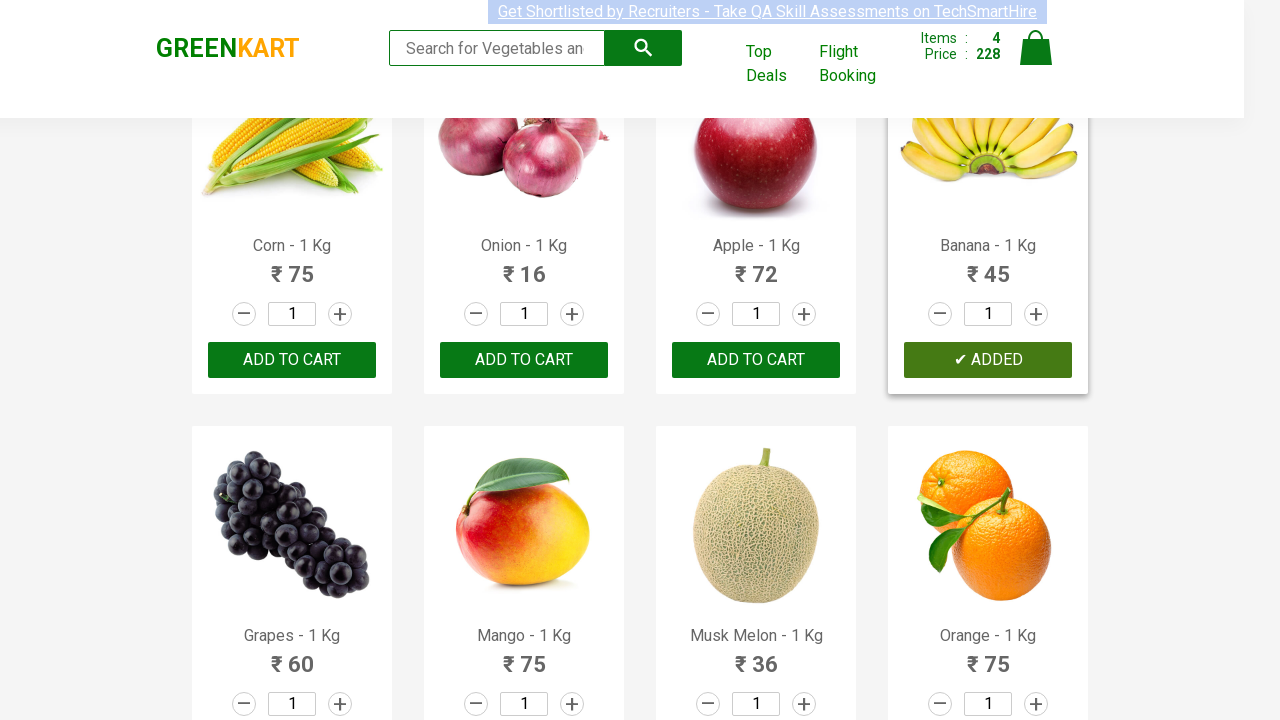

Added 'Cashews' to cart (5/5)
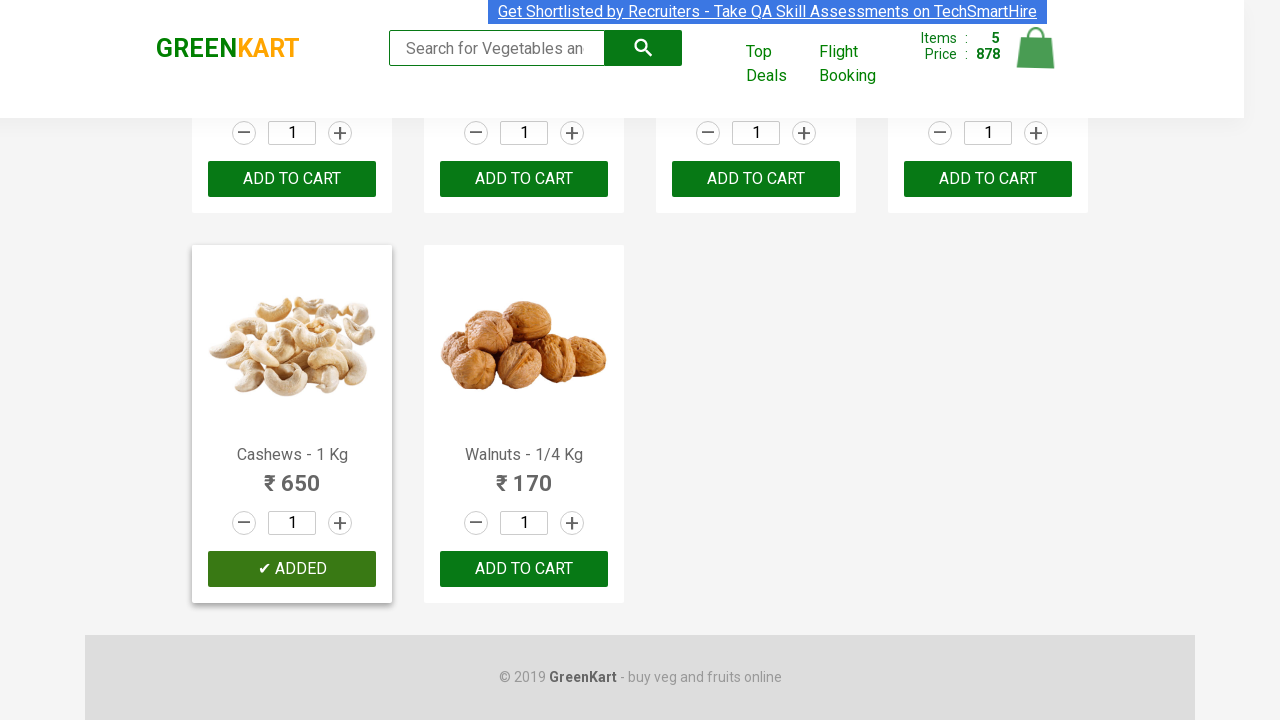

Clicked on the cart icon to view cart at (1036, 48) on img[alt='Cart']
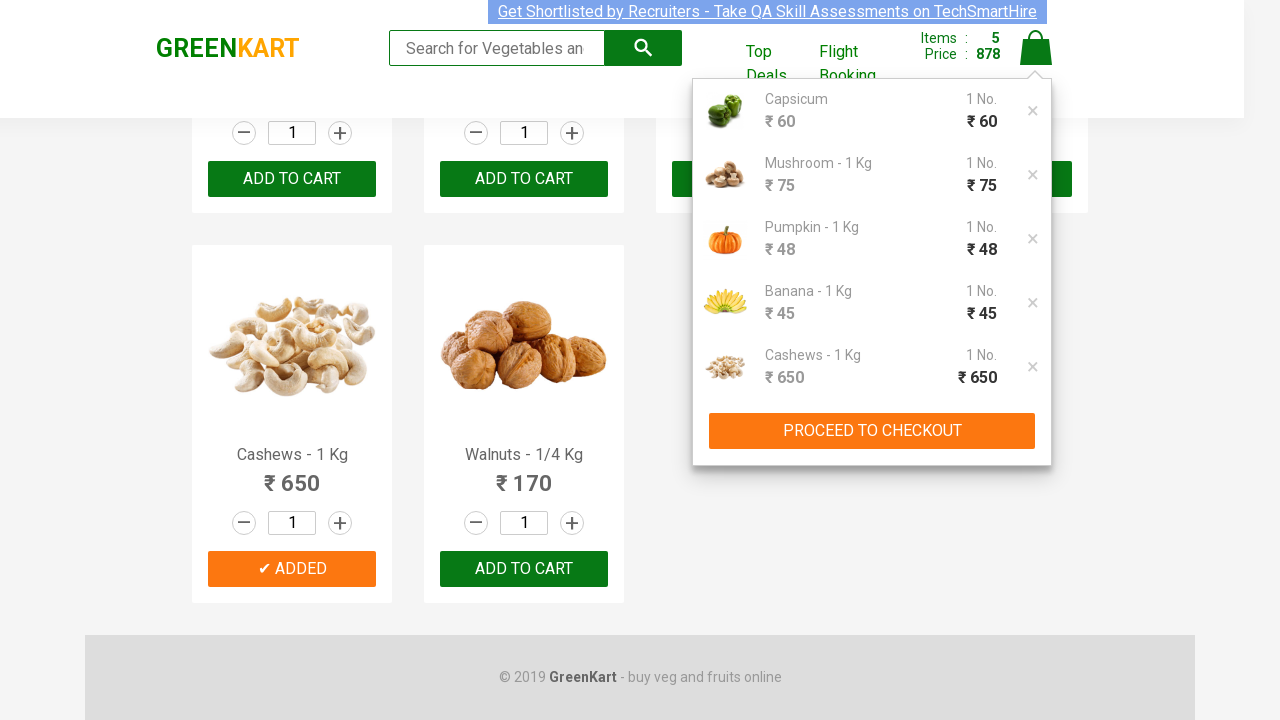

Clicked 'PROCEED TO CHECKOUT' button at (872, 431) on xpath=//button[text()='PROCEED TO CHECKOUT']
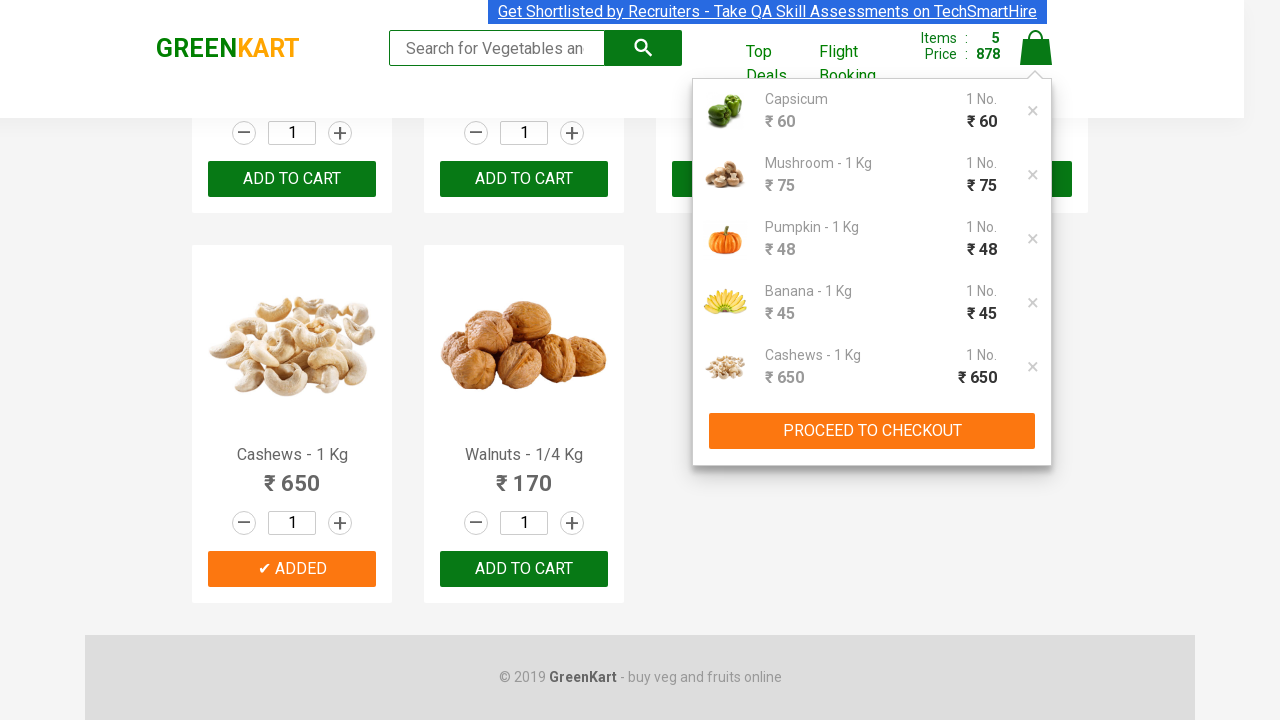

Promo code input field became visible
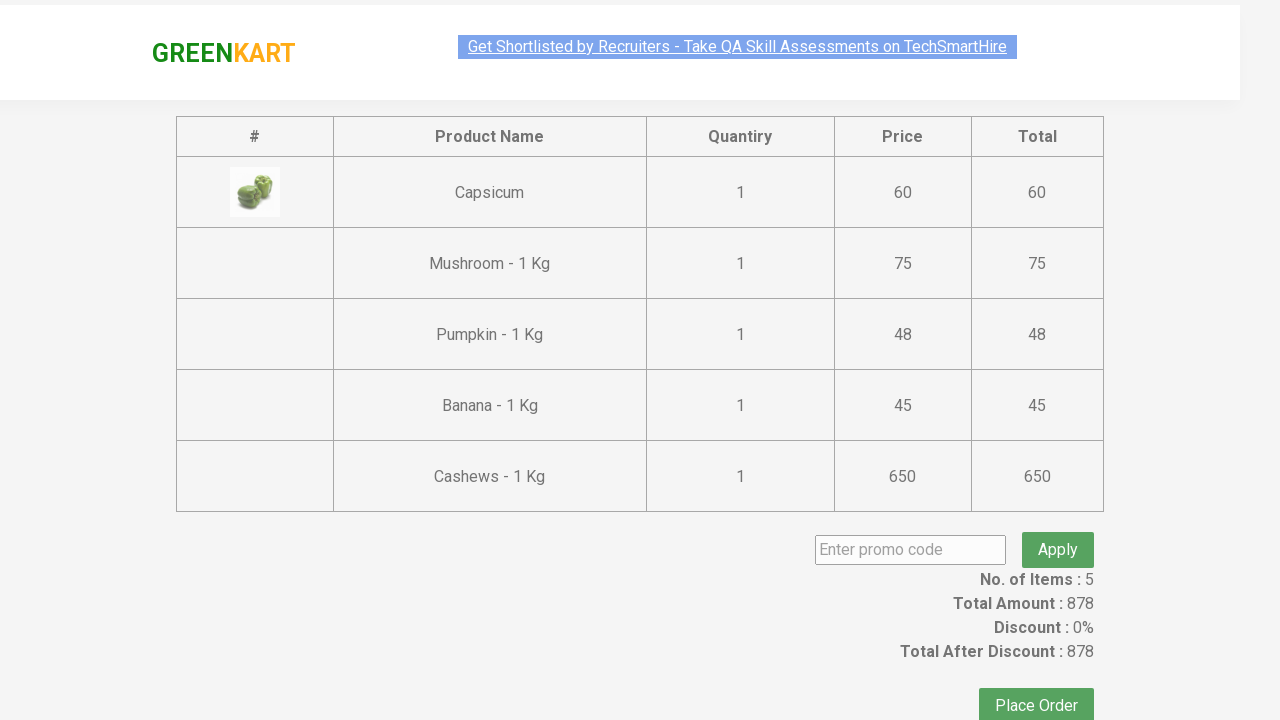

Filled promo code input with 'rahulshettyacademy' on input.promoCode
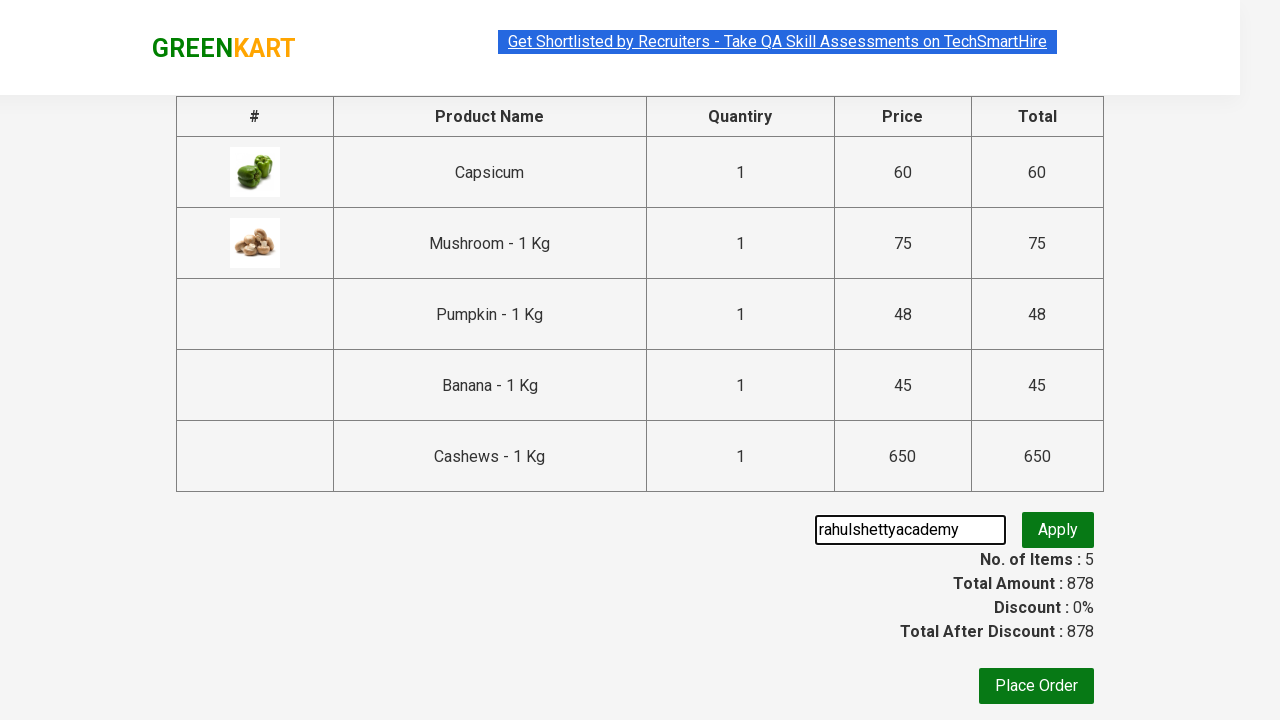

Promo code Apply button became visible
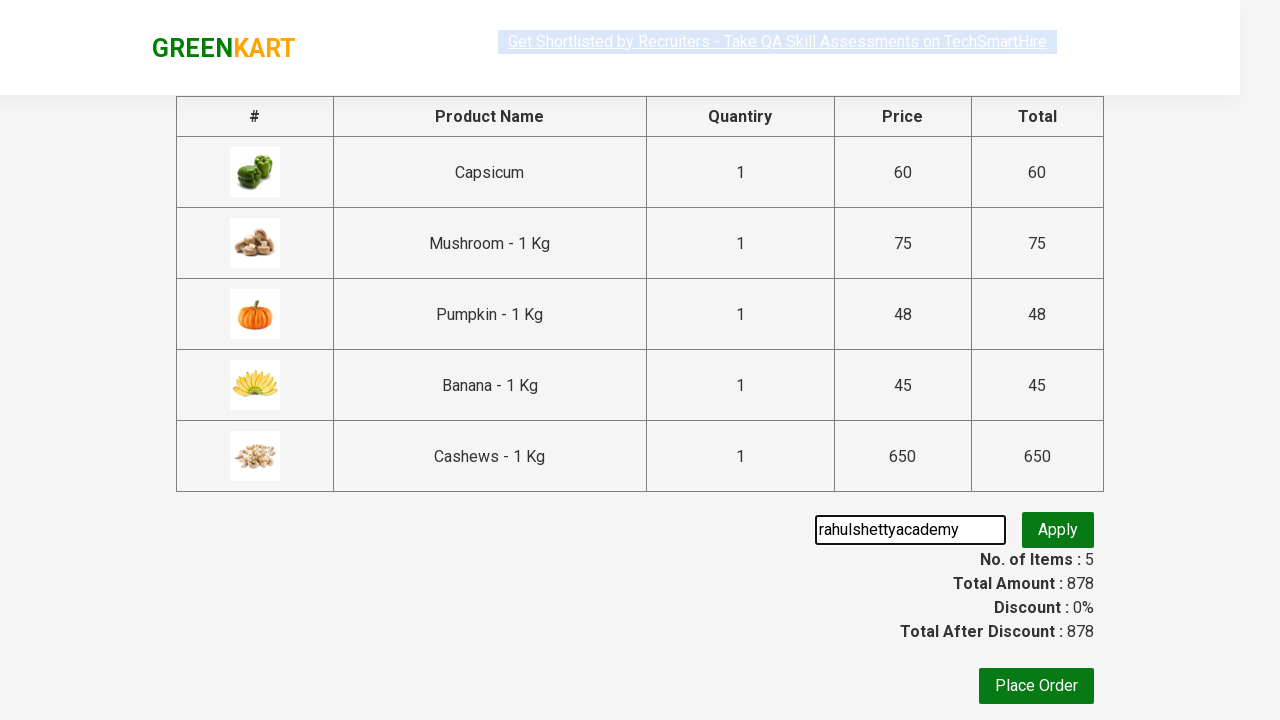

Clicked Apply button to apply promo code at (1058, 530) on xpath=//div[@class='promoWrapper']/button
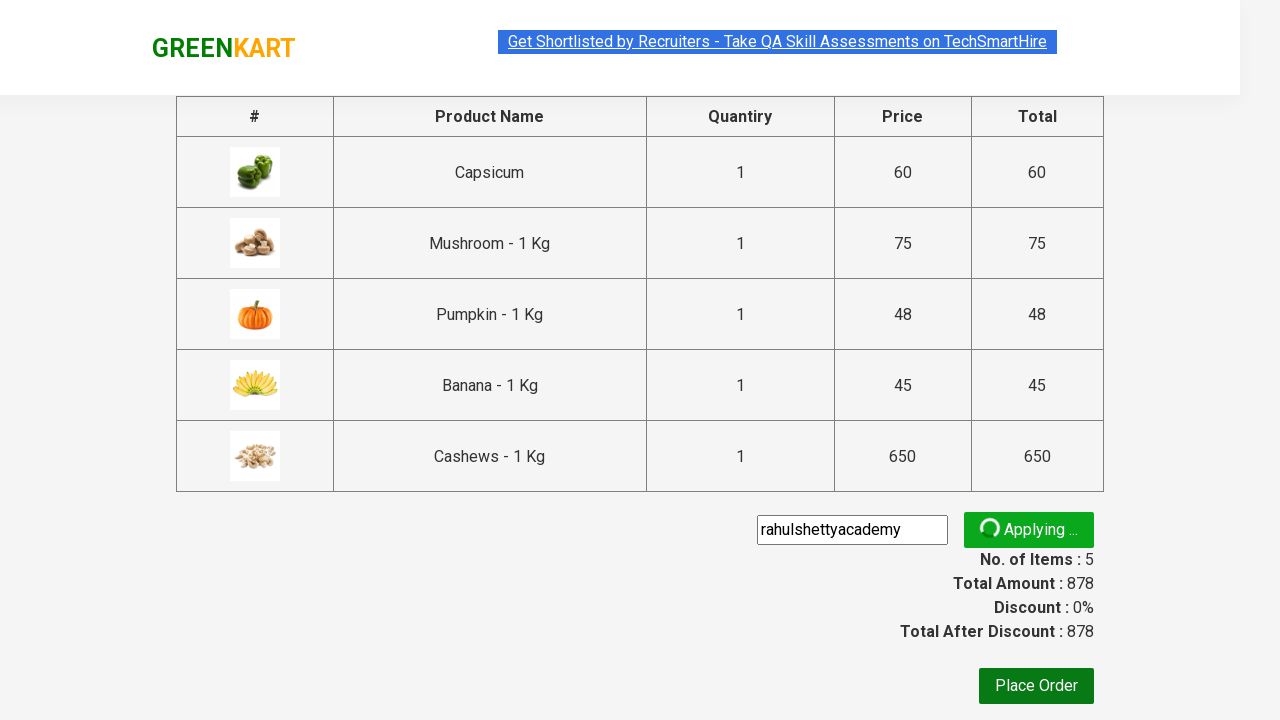

Promo code discount information appeared on the page
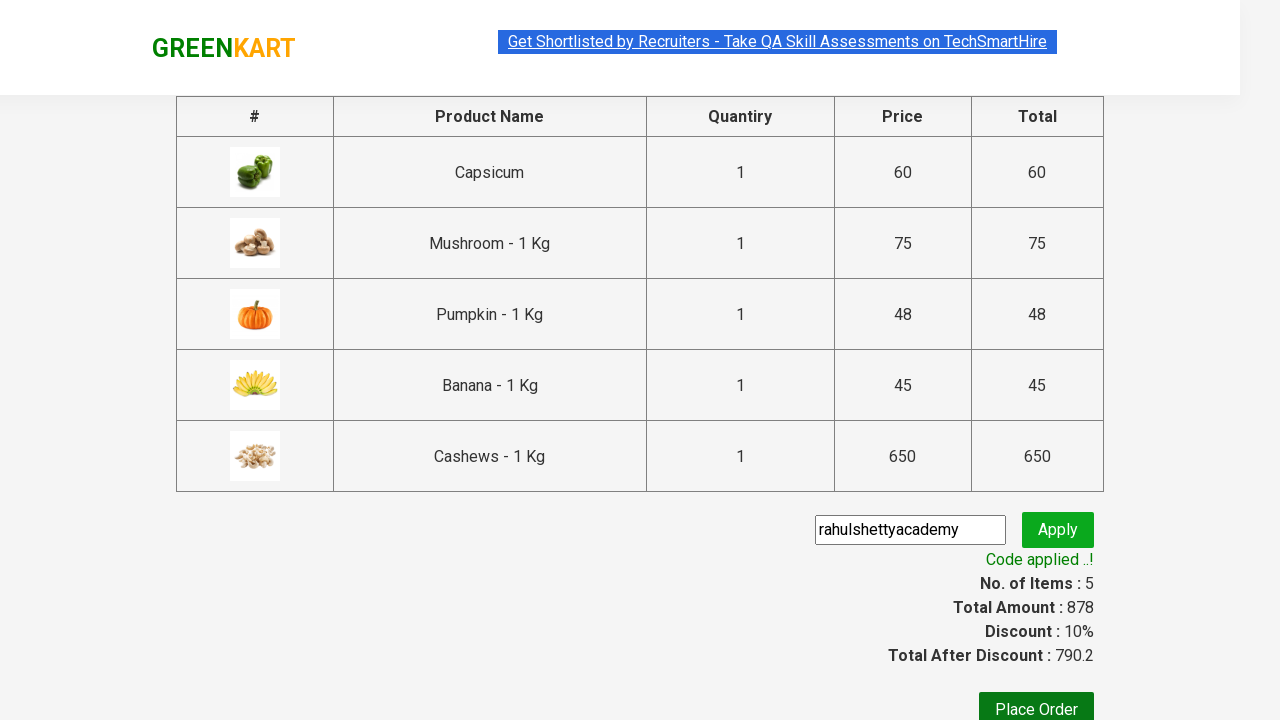

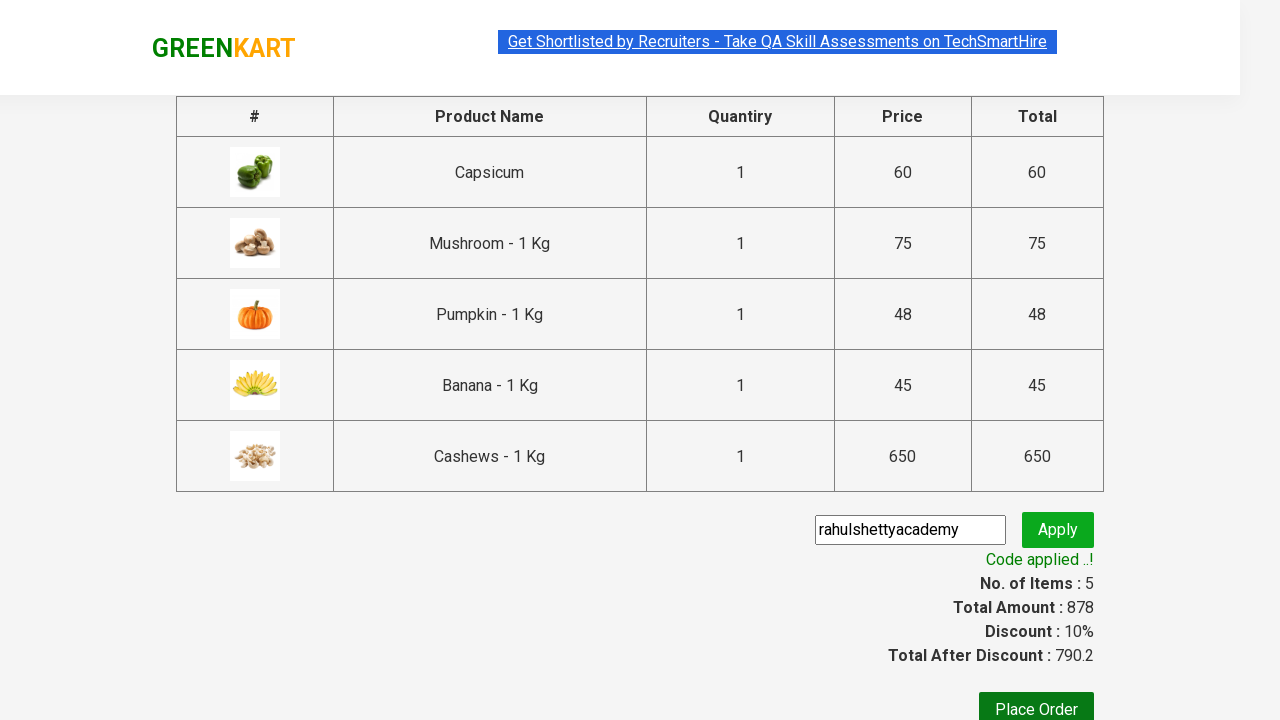